Tests basic browser commands by navigating to a practice automation page, maximizing the window, and verifying page information like title and URL are accessible.

Starting URL: https://rahulshettyacademy.com/AutomationPractice/

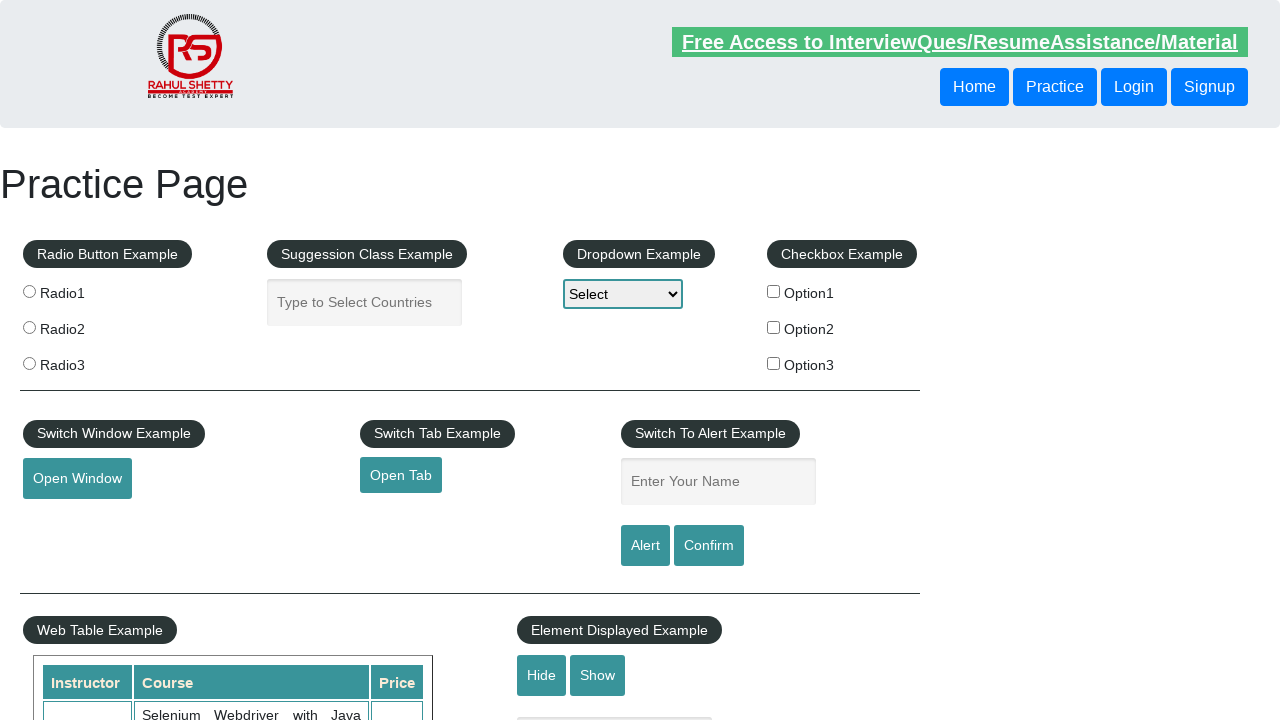

Waited for page to reach domcontentloaded state
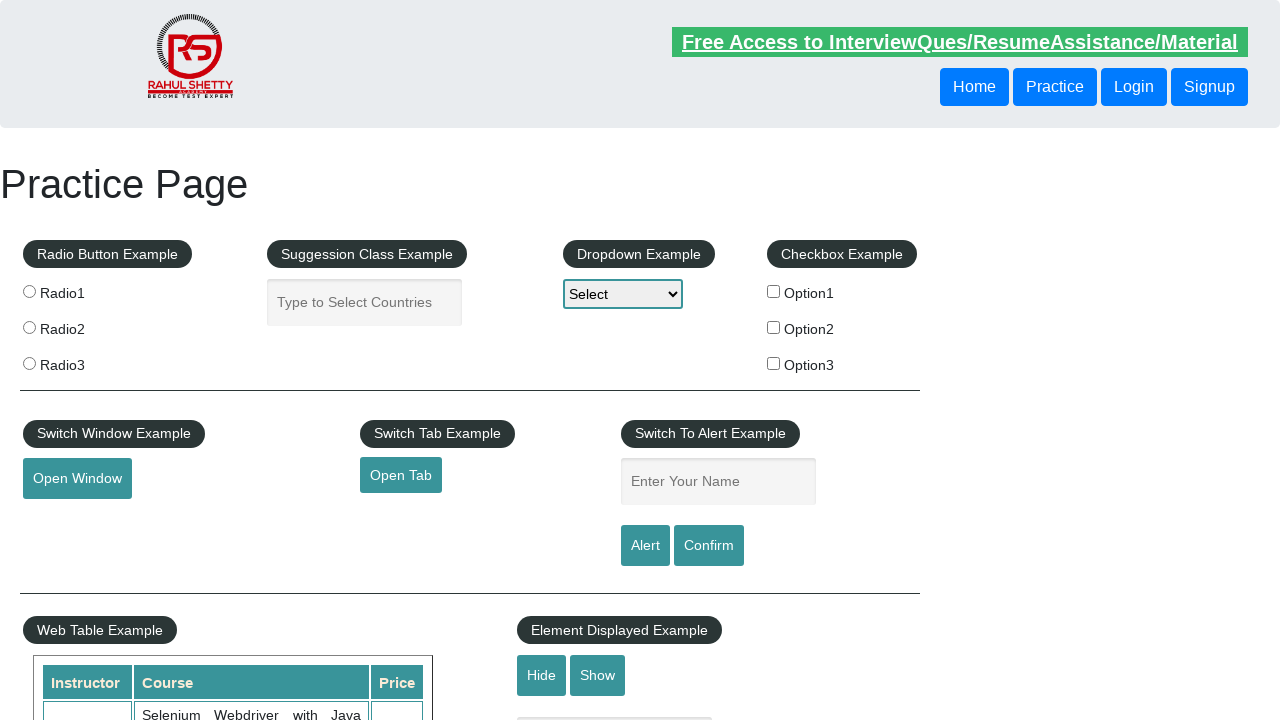

Retrieved page title: Practice Page
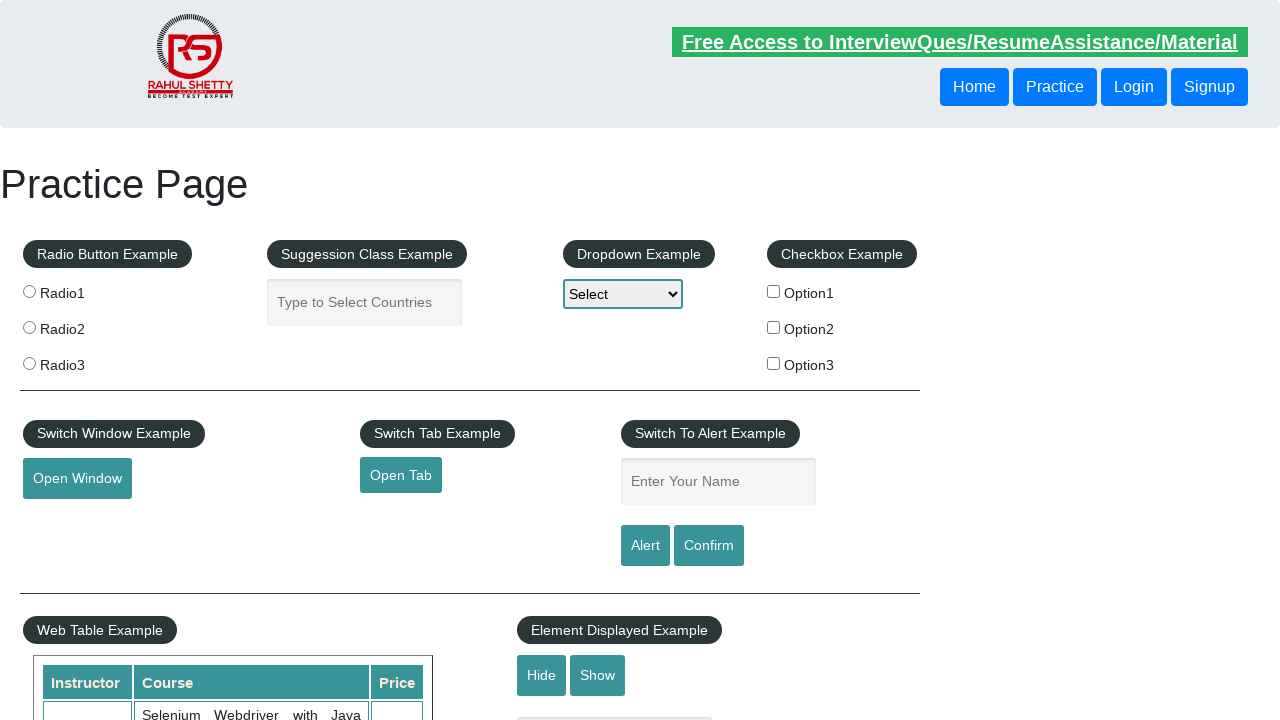

Retrieved current URL: https://rahulshettyacademy.com/AutomationPractice/
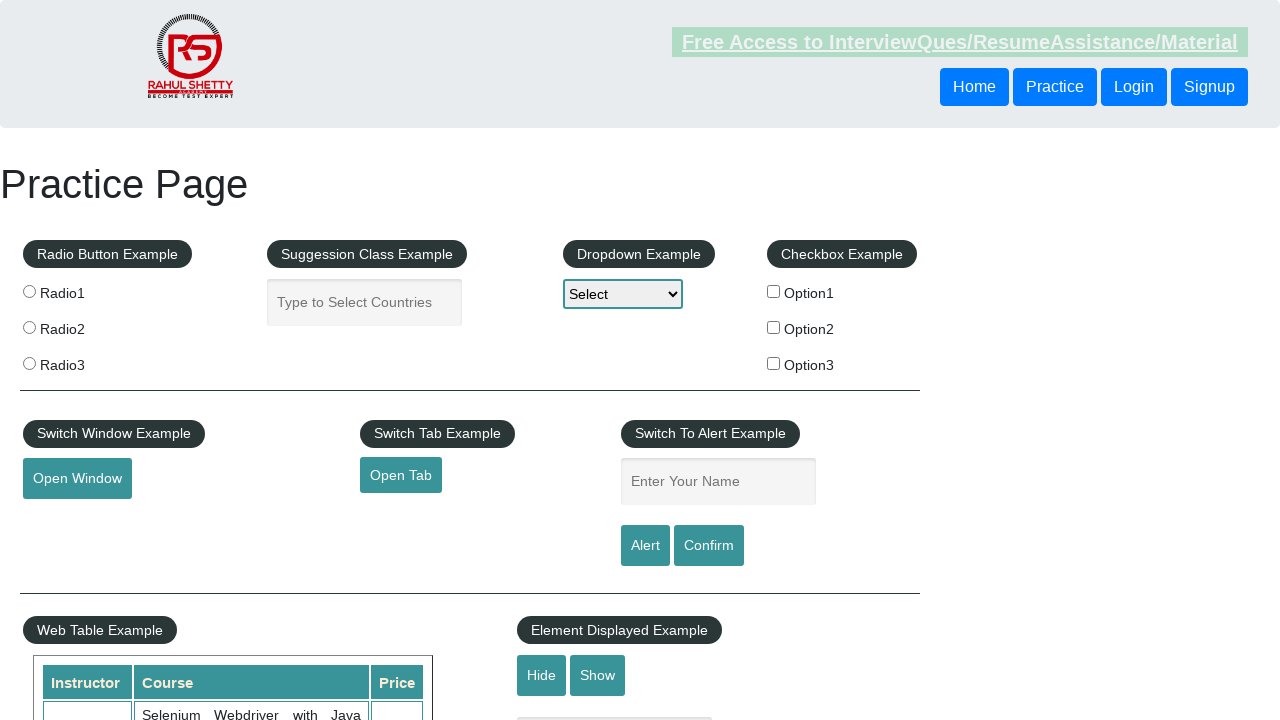

Verified h1 element is present on the page
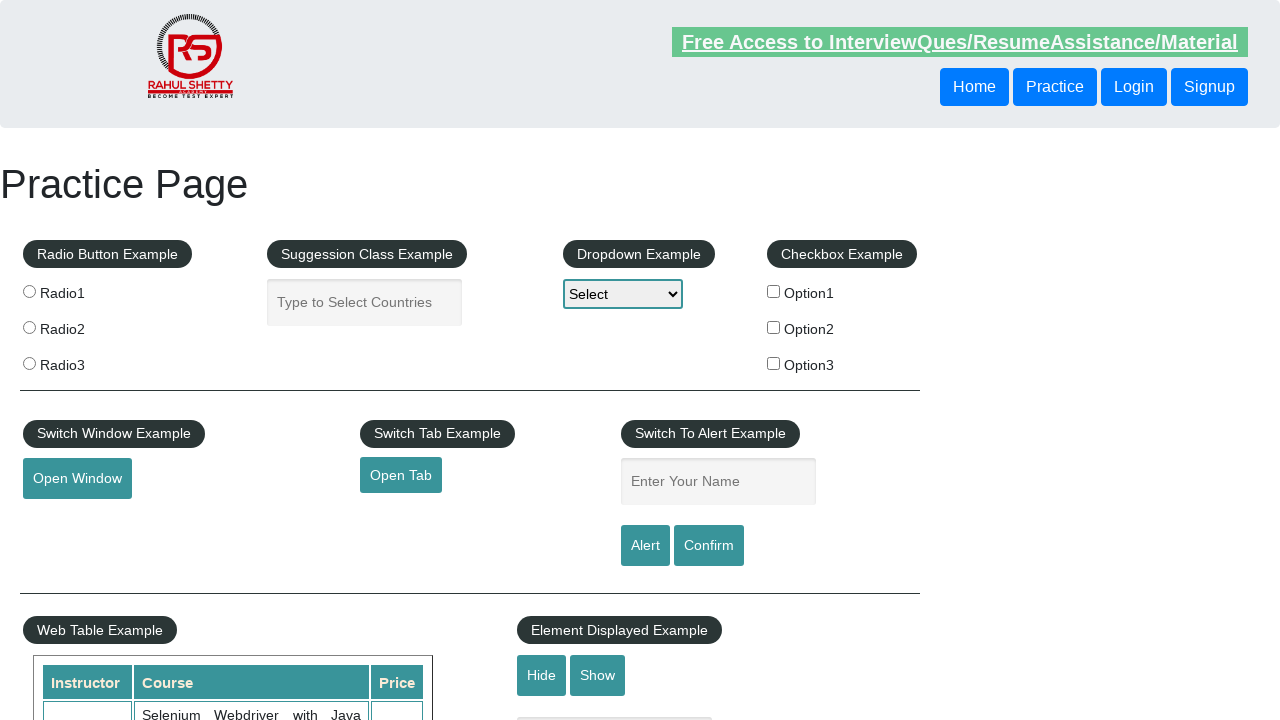

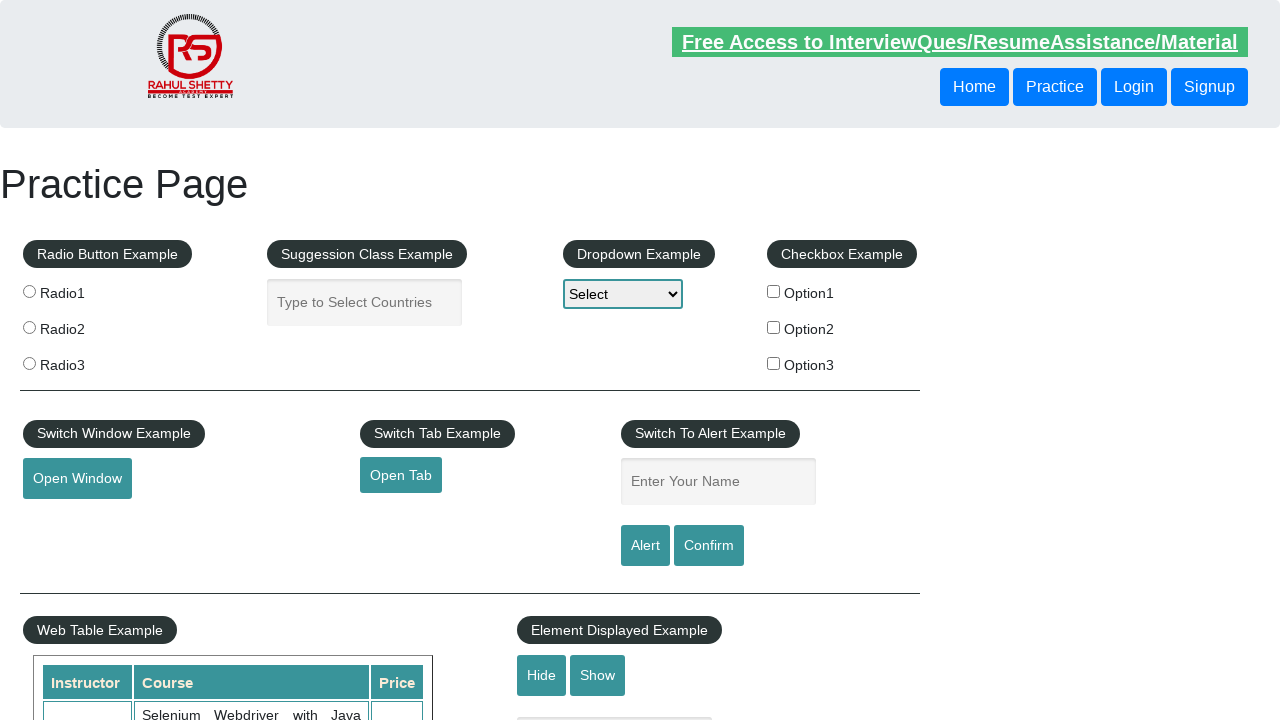